Tests double-click functionality on a button and verifies the confirmation message appears

Starting URL: https://demoqa.com/buttons

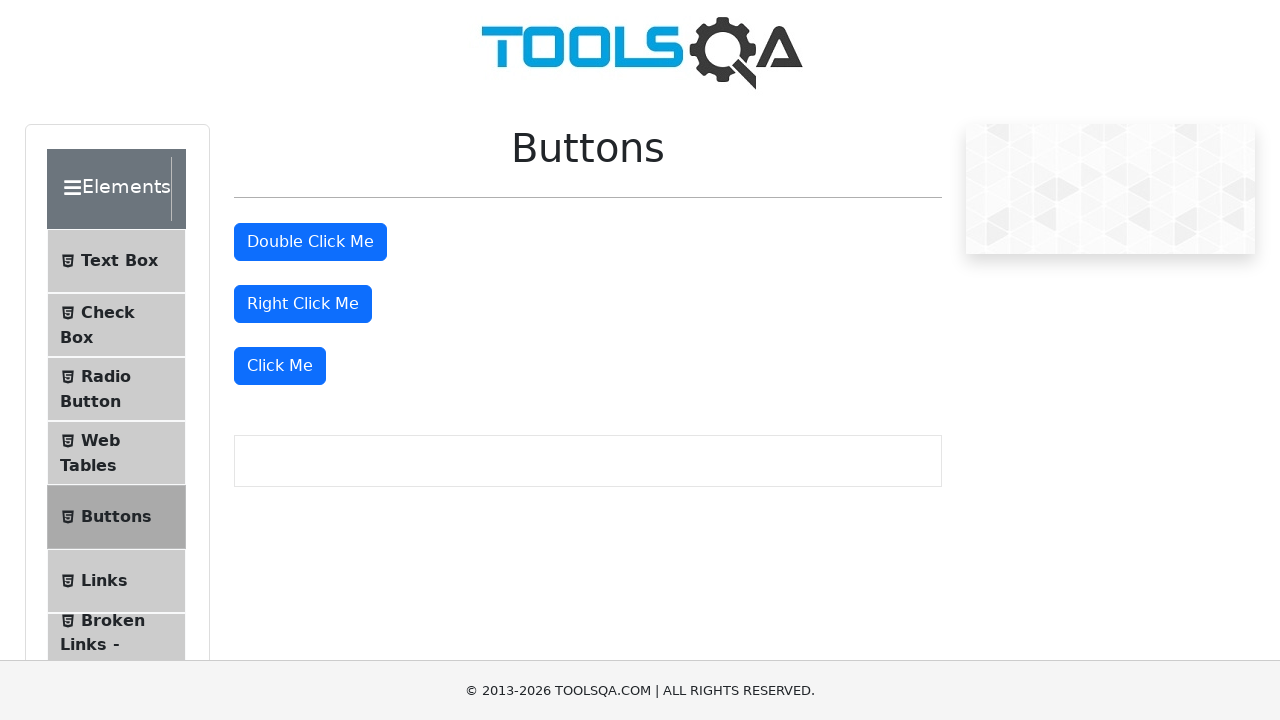

Double-clicked the double click button at (310, 242) on #doubleClickBtn
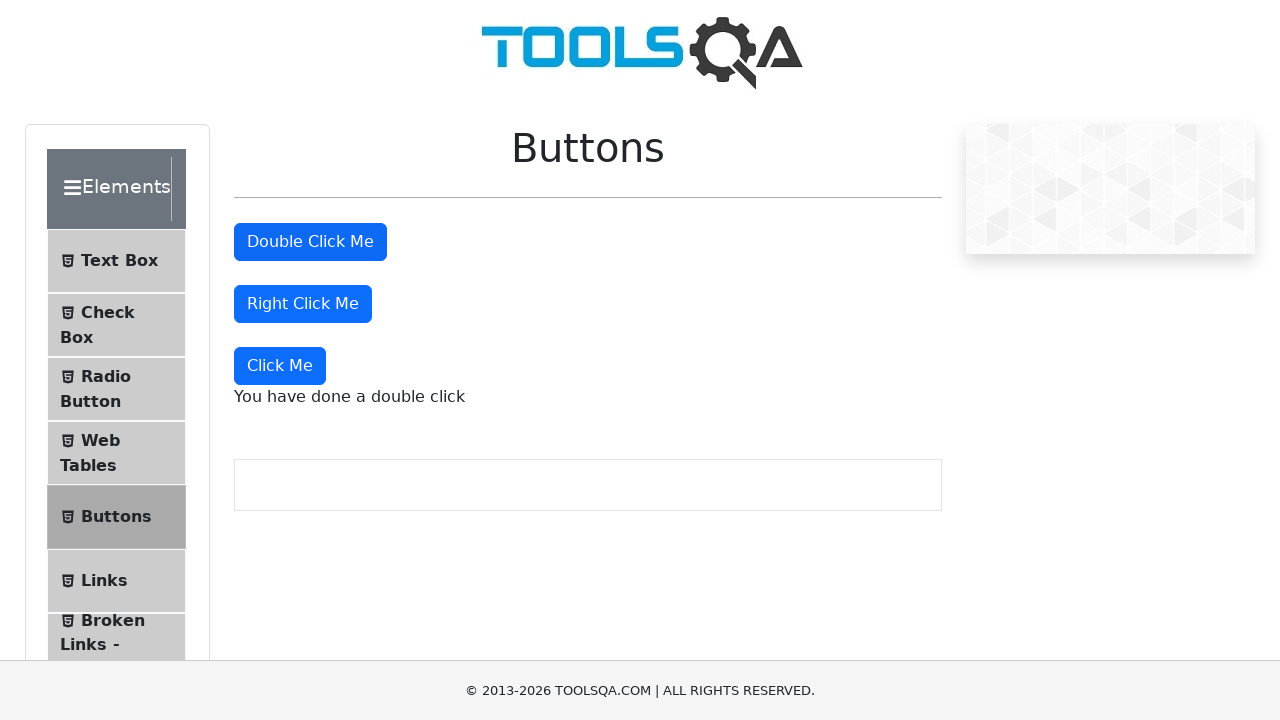

Double-click confirmation message appeared
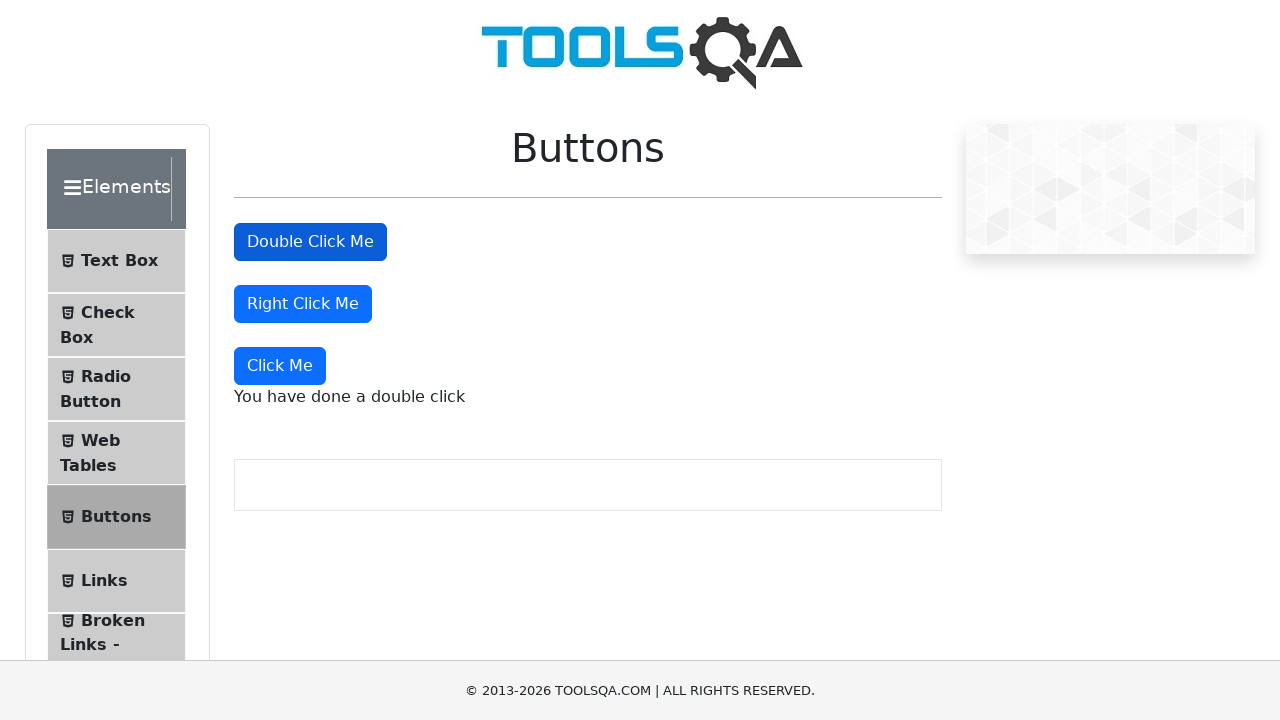

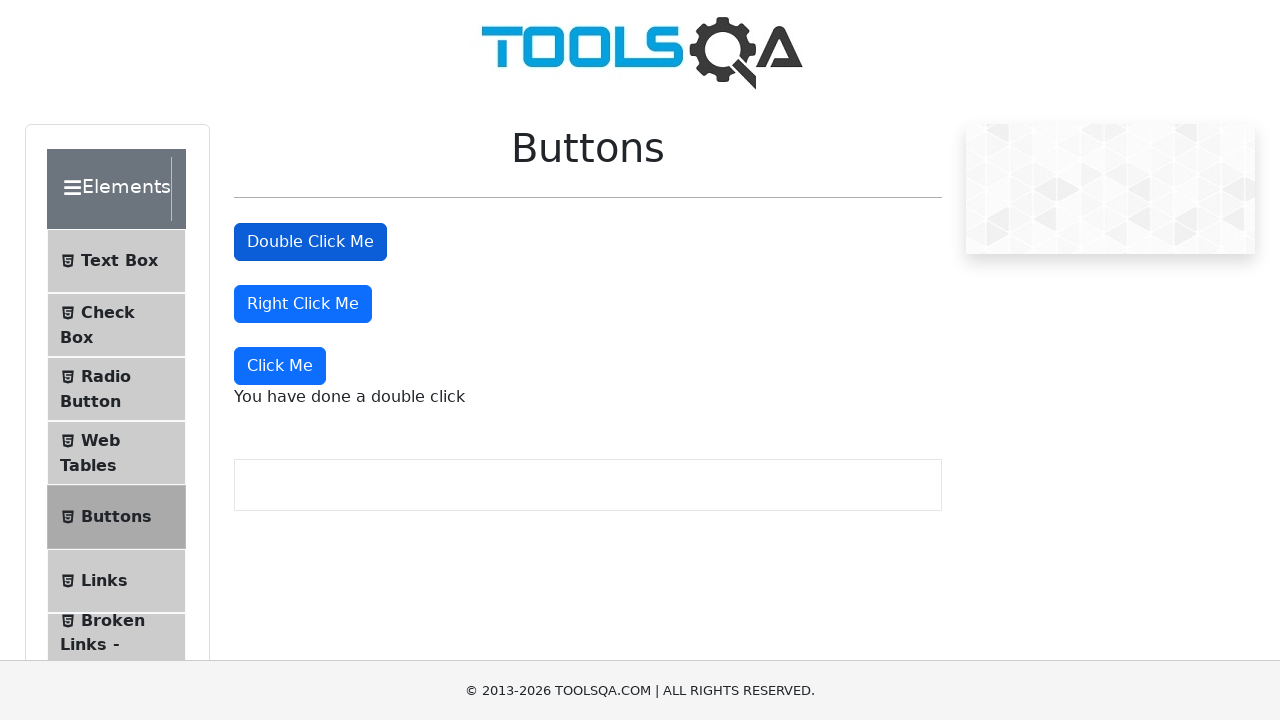